Tests removing a todo by hovering over it and clicking the destroy (X) button.

Starting URL: https://todomvc.com/examples/react/dist/

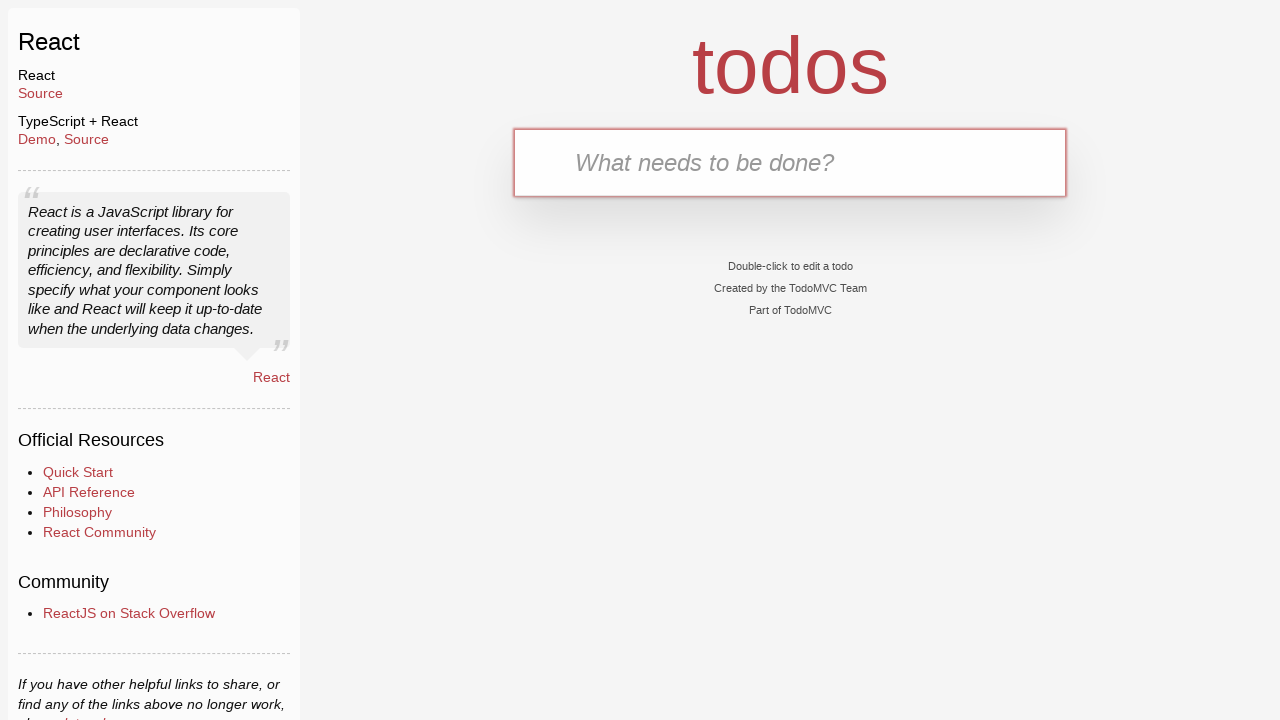

Filled new todo input with 'Task to Delete' on .new-todo
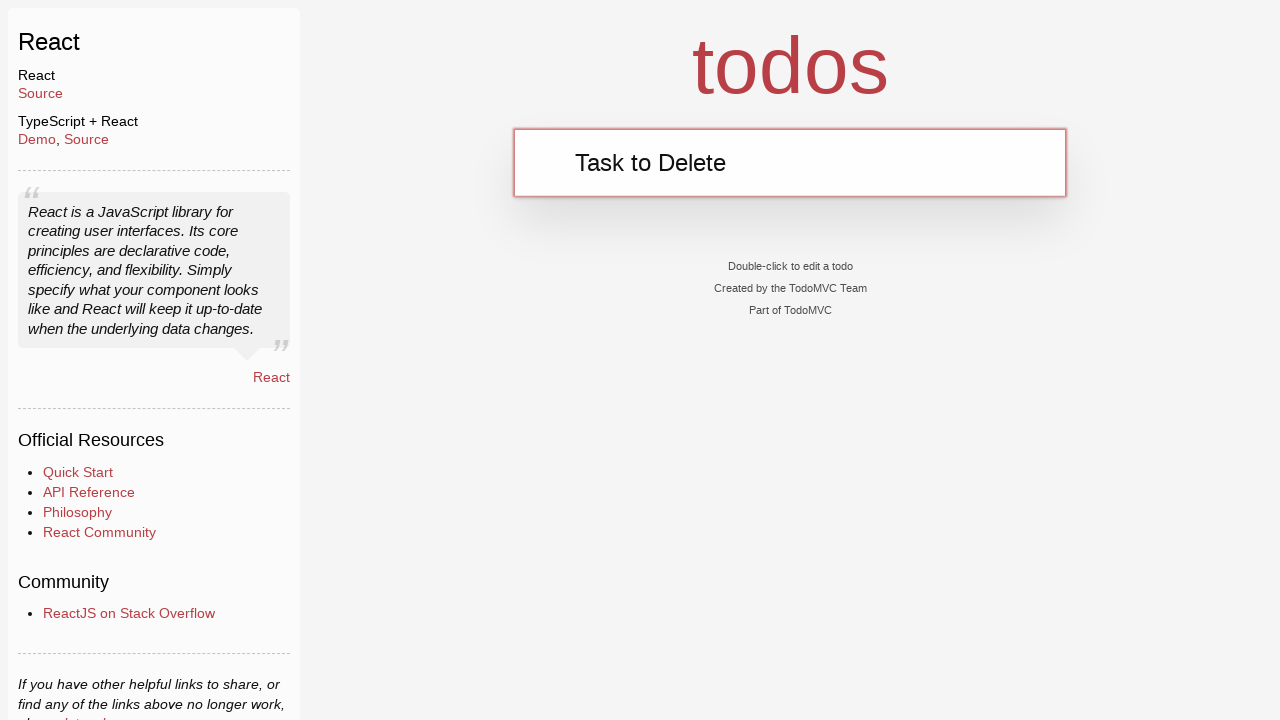

Pressed Enter to add the todo item on .new-todo
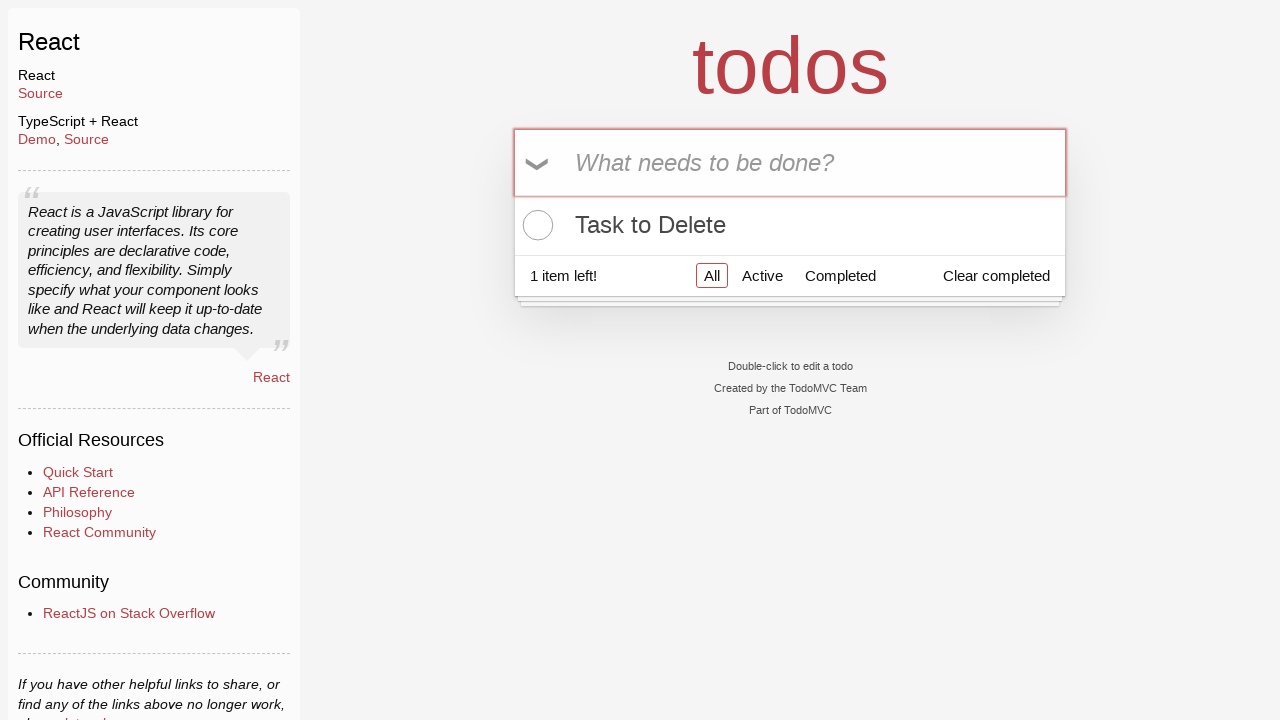

Todo item appeared in the list
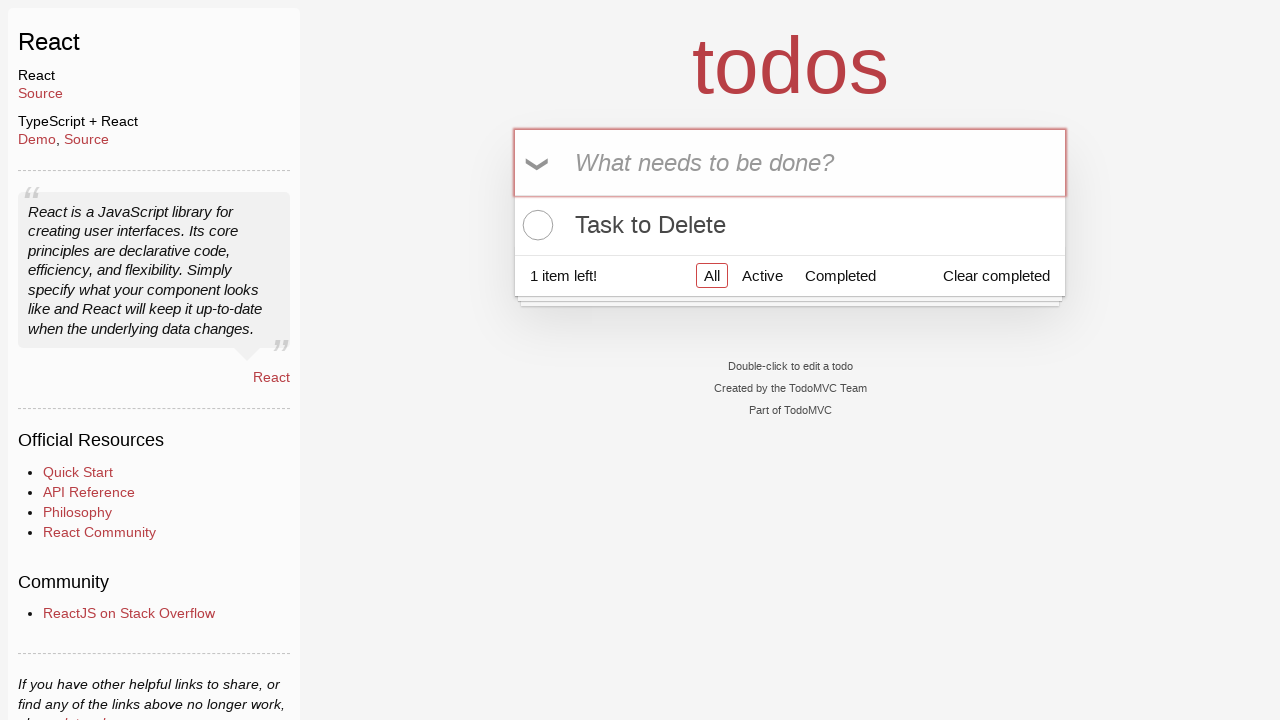

Hovered over todo item to reveal destroy button at (790, 225) on .todo-list li .view
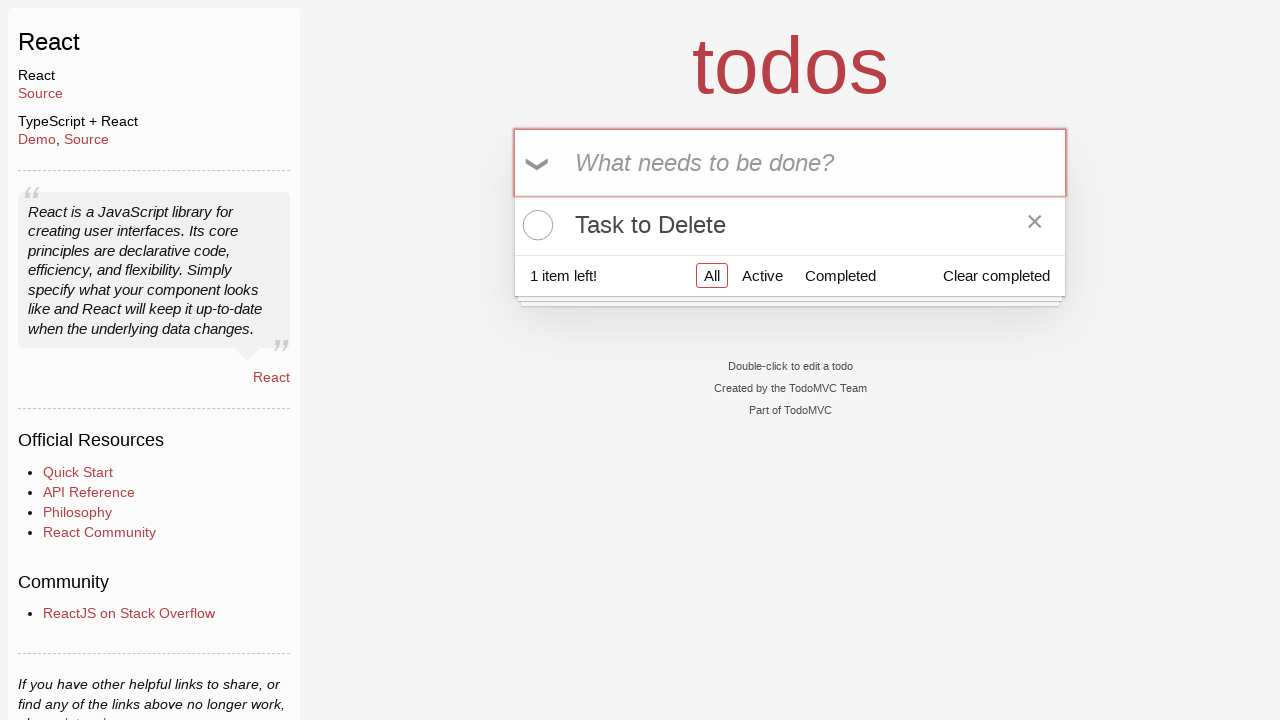

Clicked the destroy (X) button to remove the todo at (1035, 225) on .todo-list li .destroy
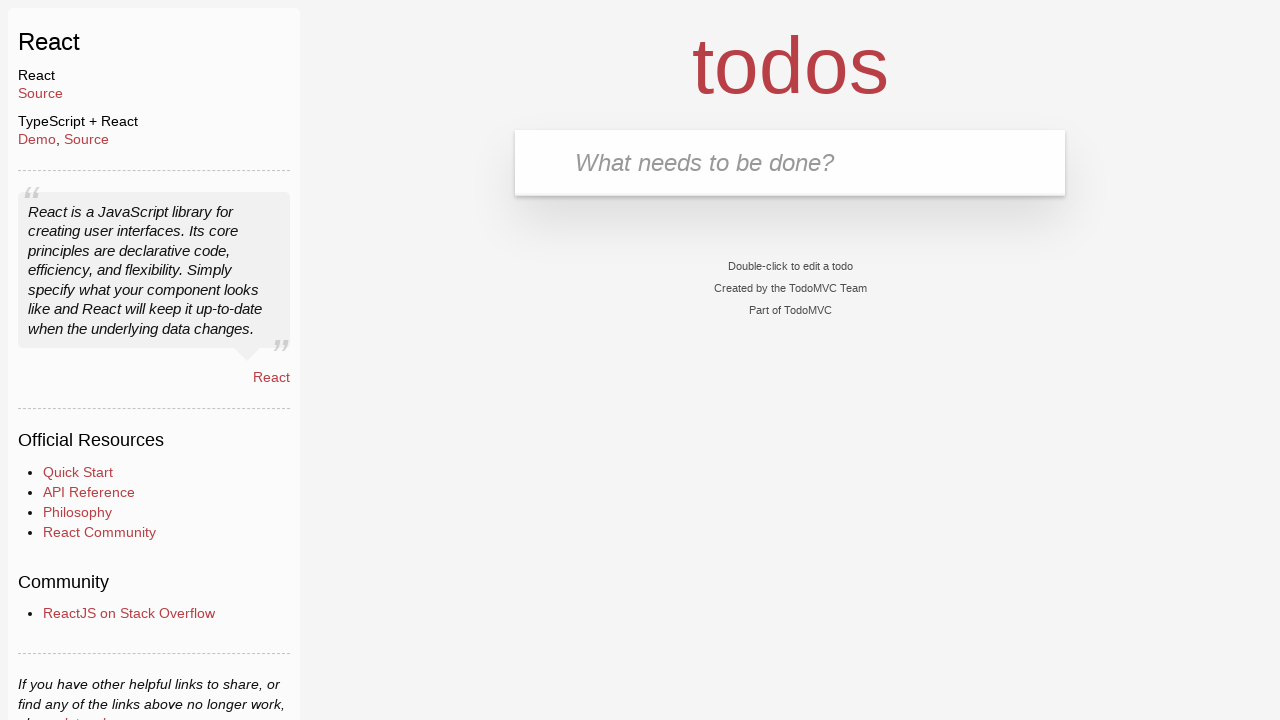

Verified the todo item was removed and list is empty
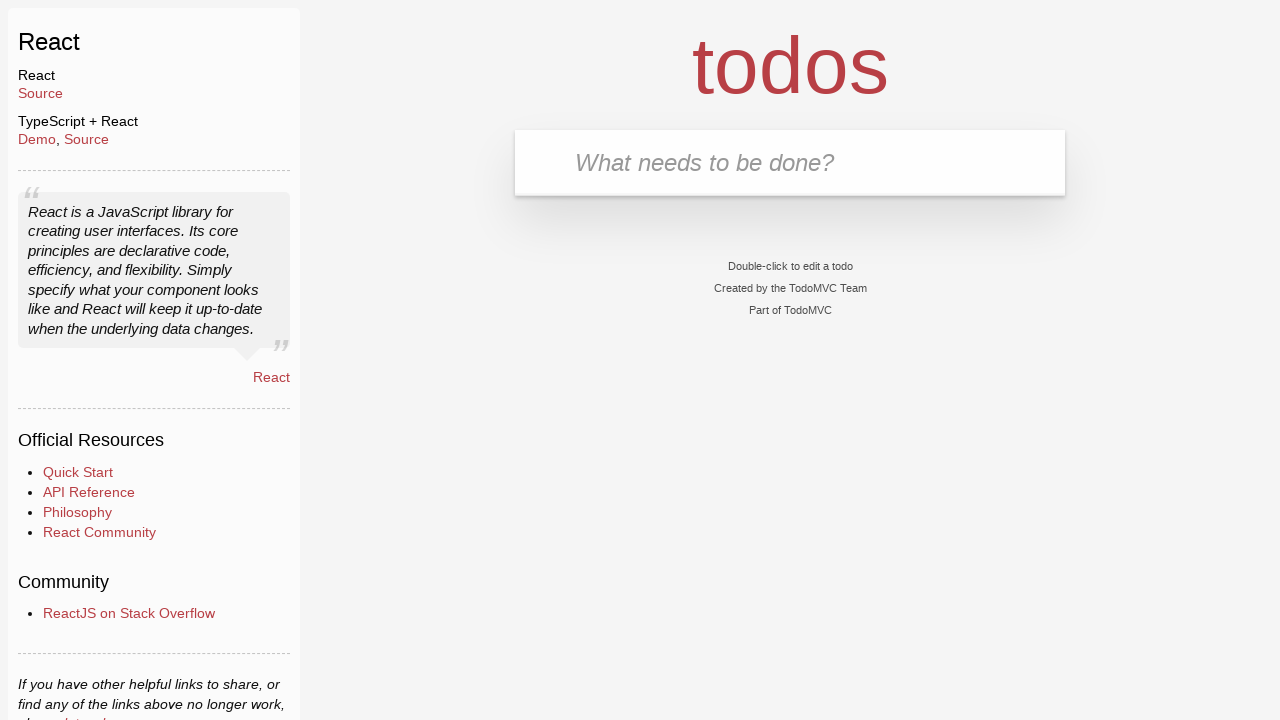

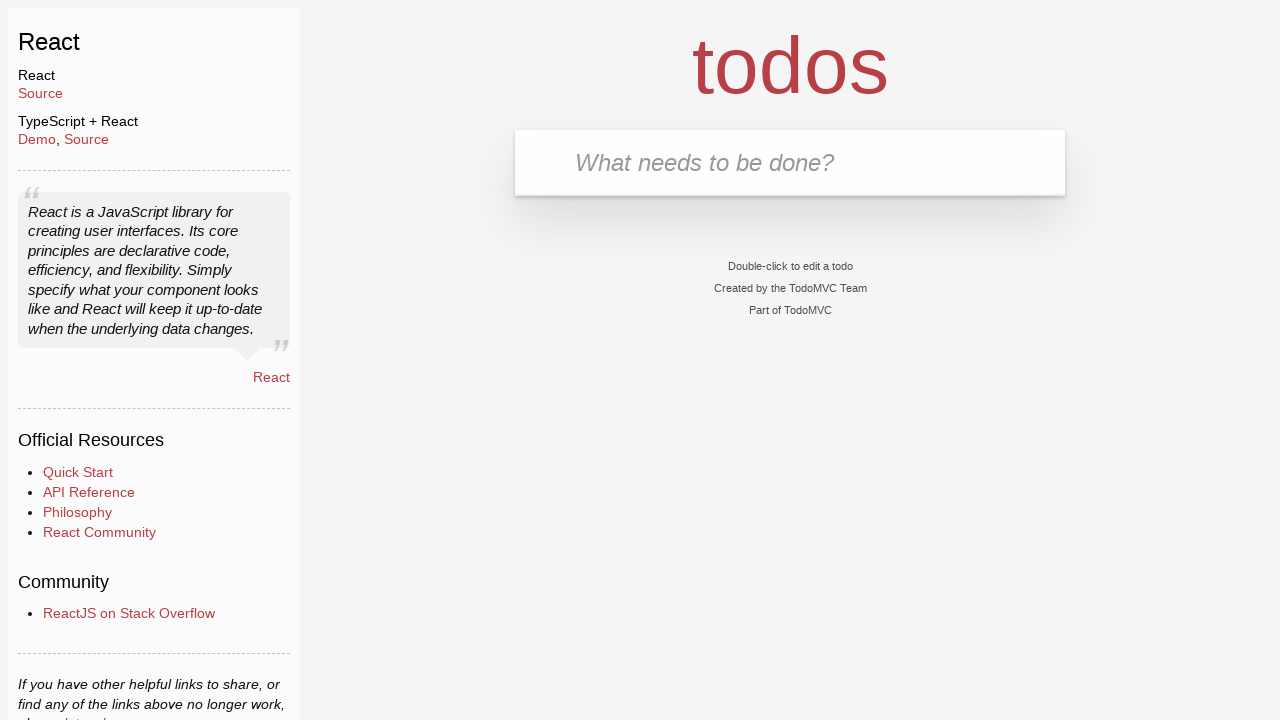